Tests checkbox functionality by ensuring both checkboxes are selected - clicks on each checkbox if it's not already selected, then verifies both are checked

Starting URL: https://the-internet.herokuapp.com/checkboxes

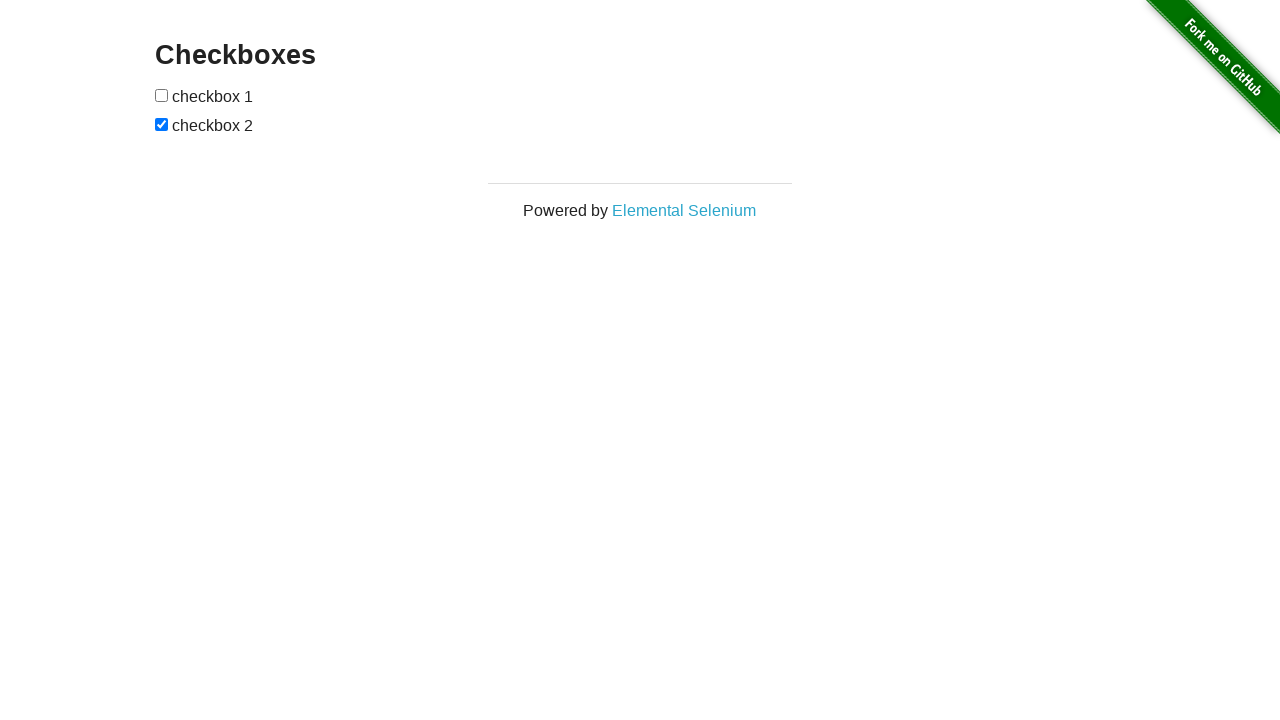

Located first checkbox element
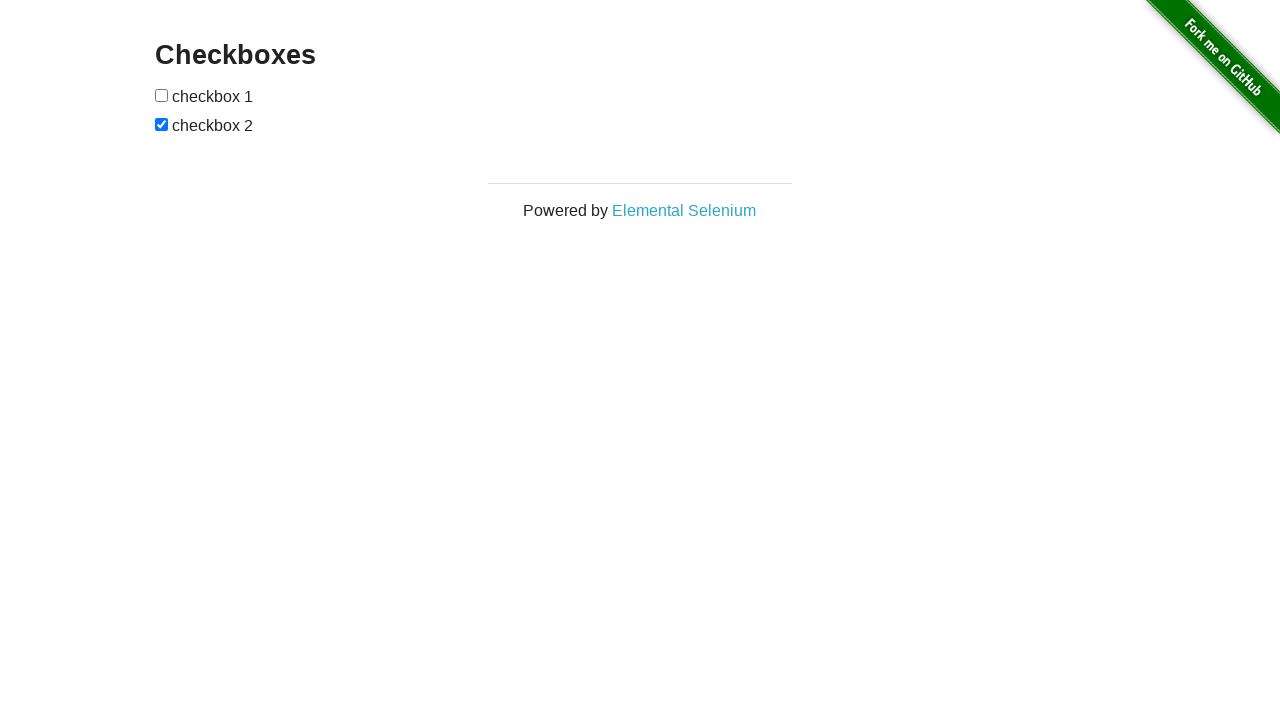

Located second checkbox element
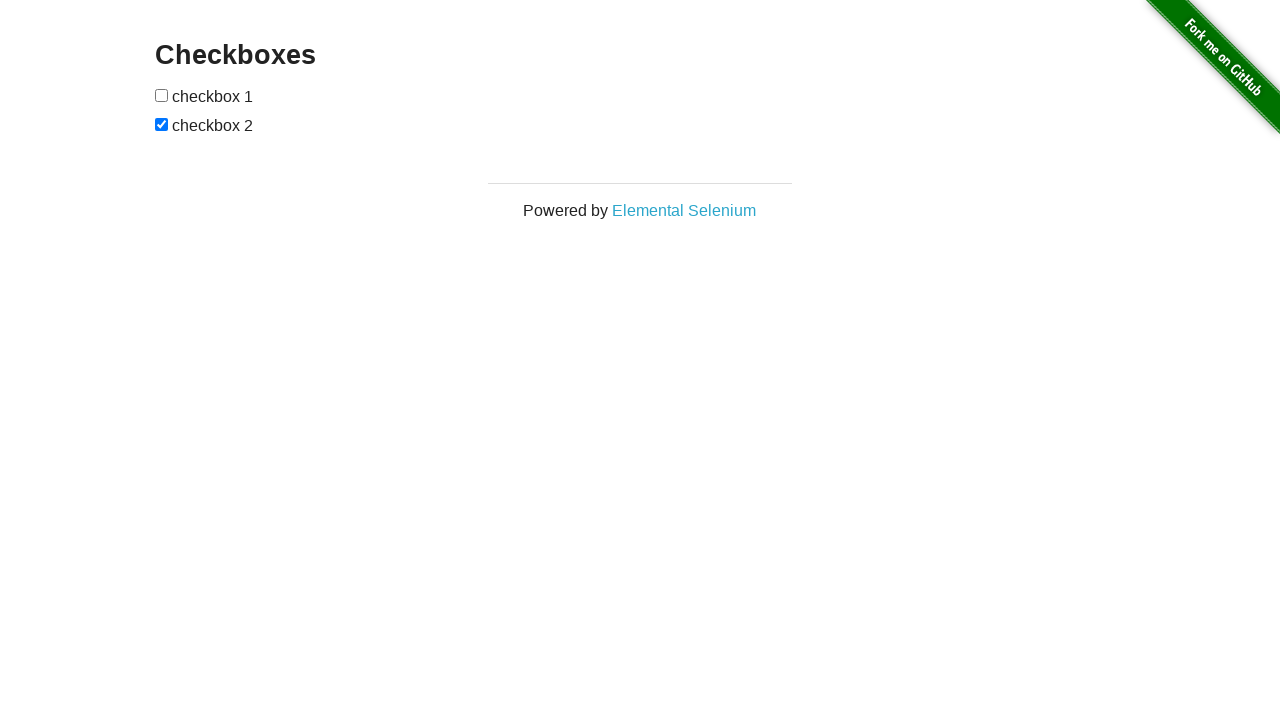

Checked if checkbox1 is selected - it is not
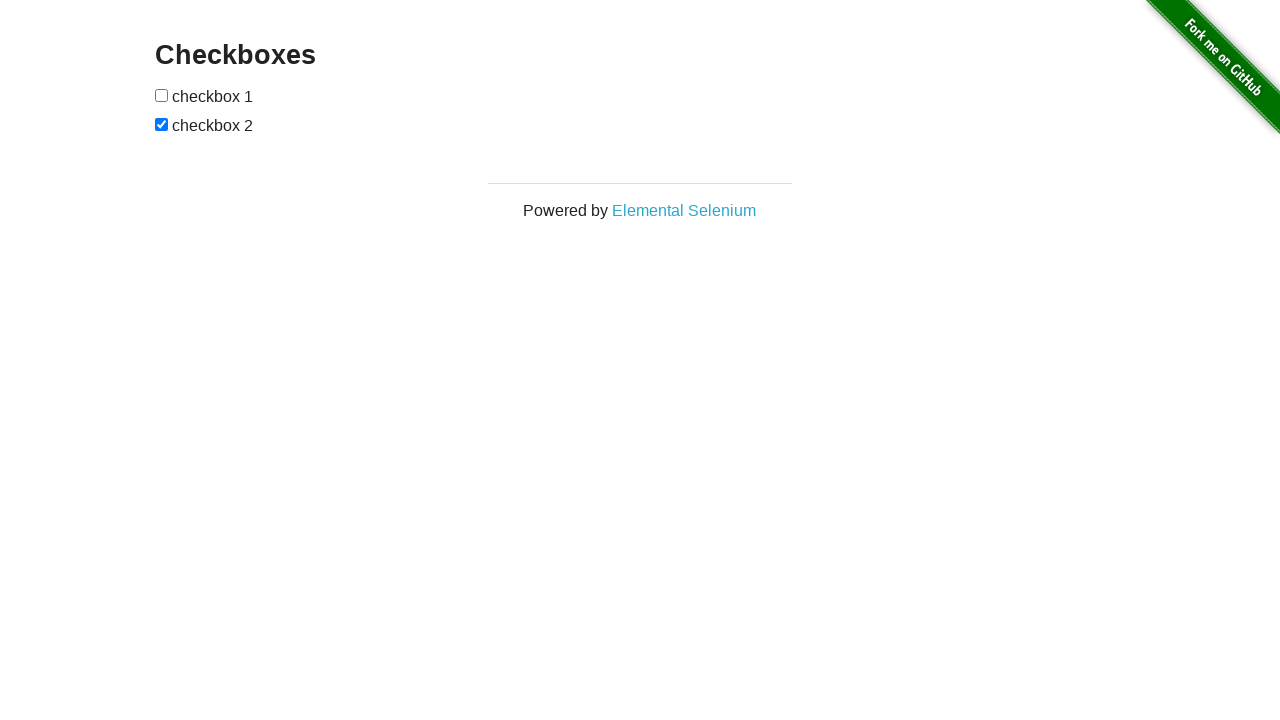

Clicked checkbox1 to select it at (162, 95) on (//input[@type='checkbox'])[1]
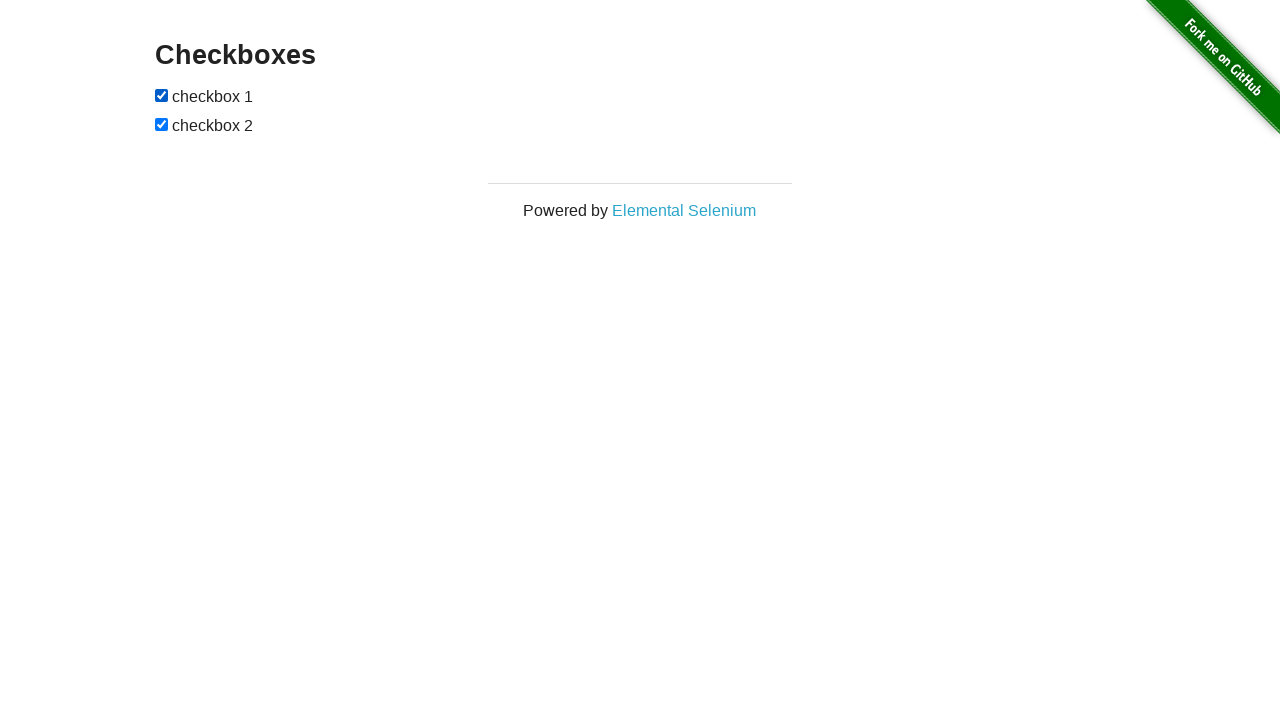

Checked if checkbox2 is selected - it already is
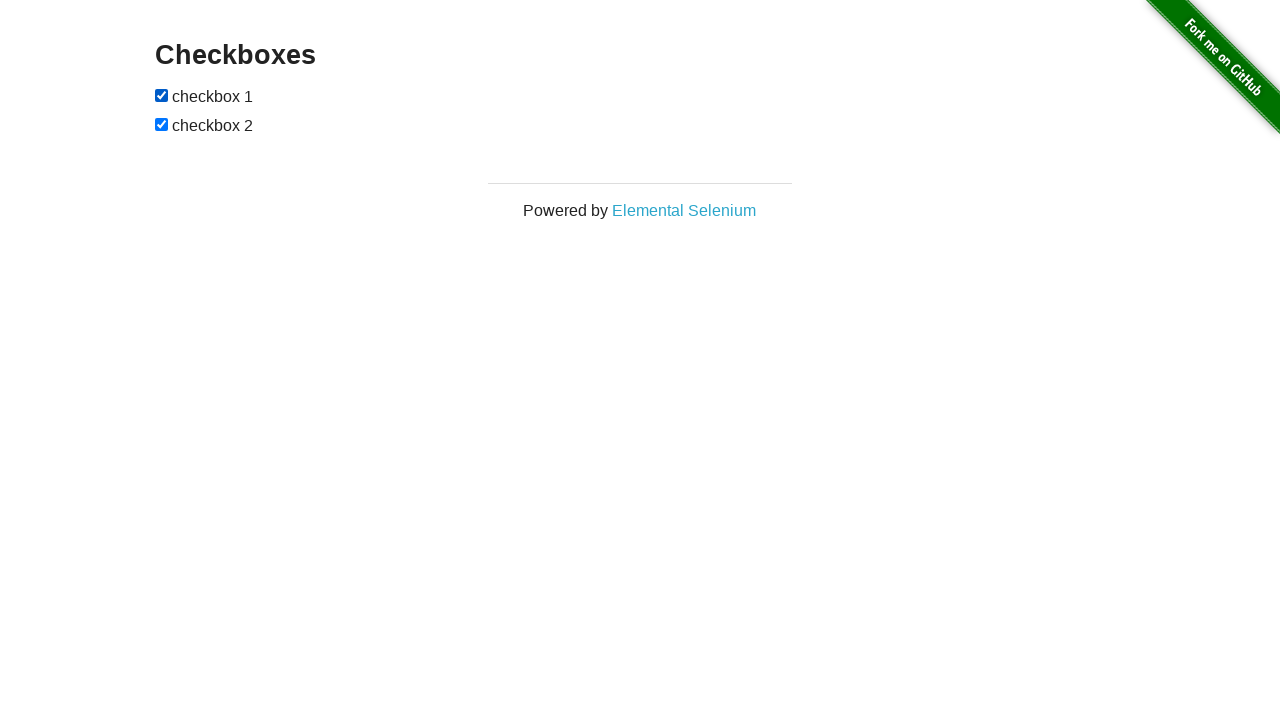

Verified checkbox1 is selected
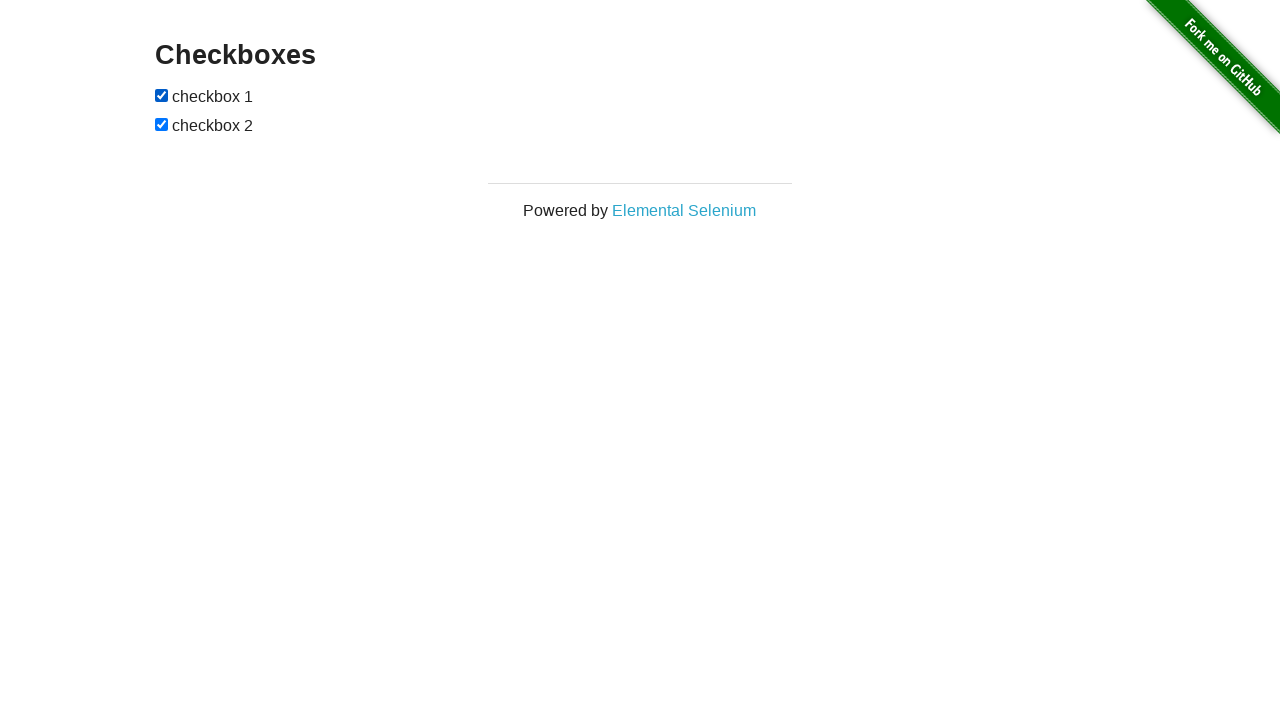

Verified checkbox2 is selected
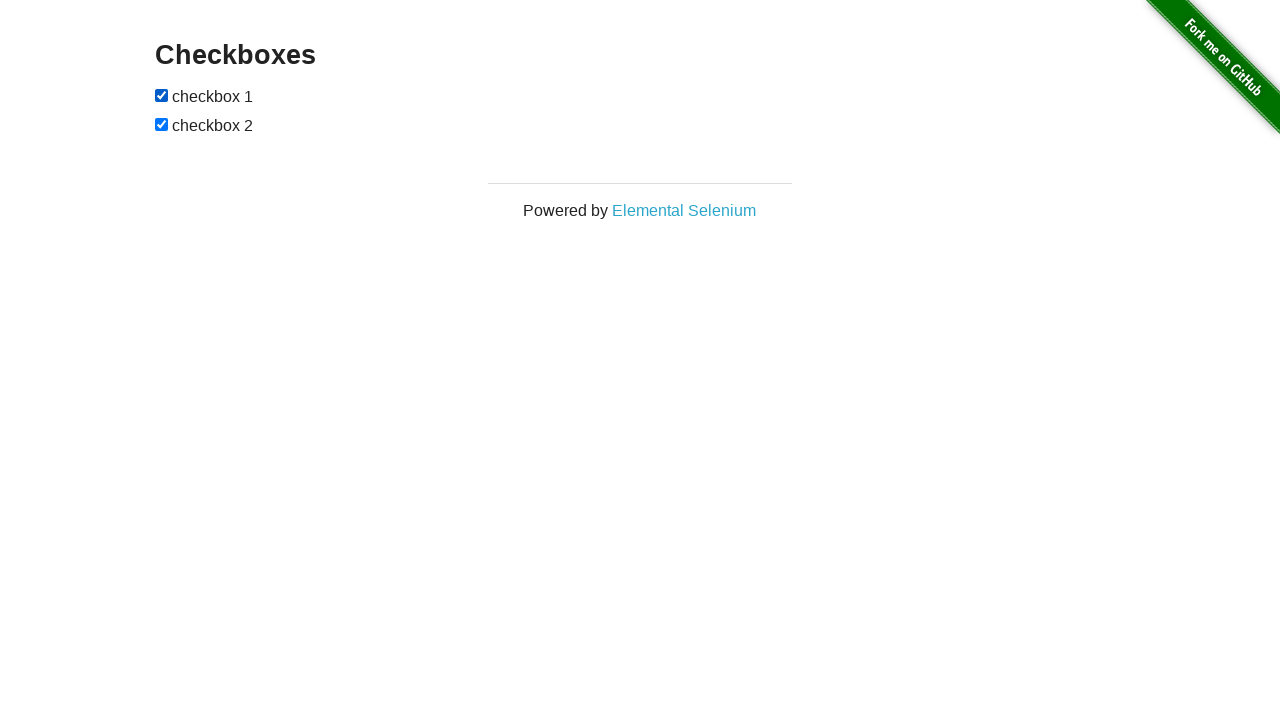

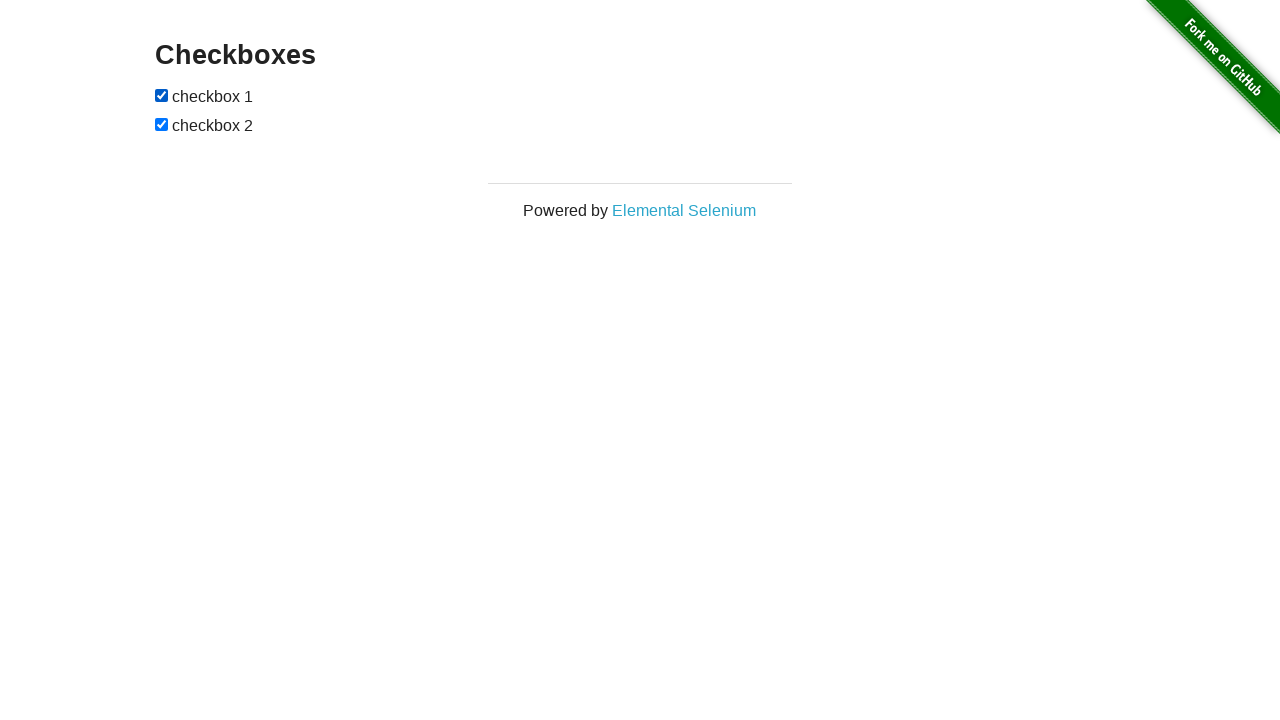